Tests finding various elements on a page using CSS selectors, verifying text content of headings, paragraphs, and button values.

Starting URL: https://kristinek.github.io/site/examples/locators

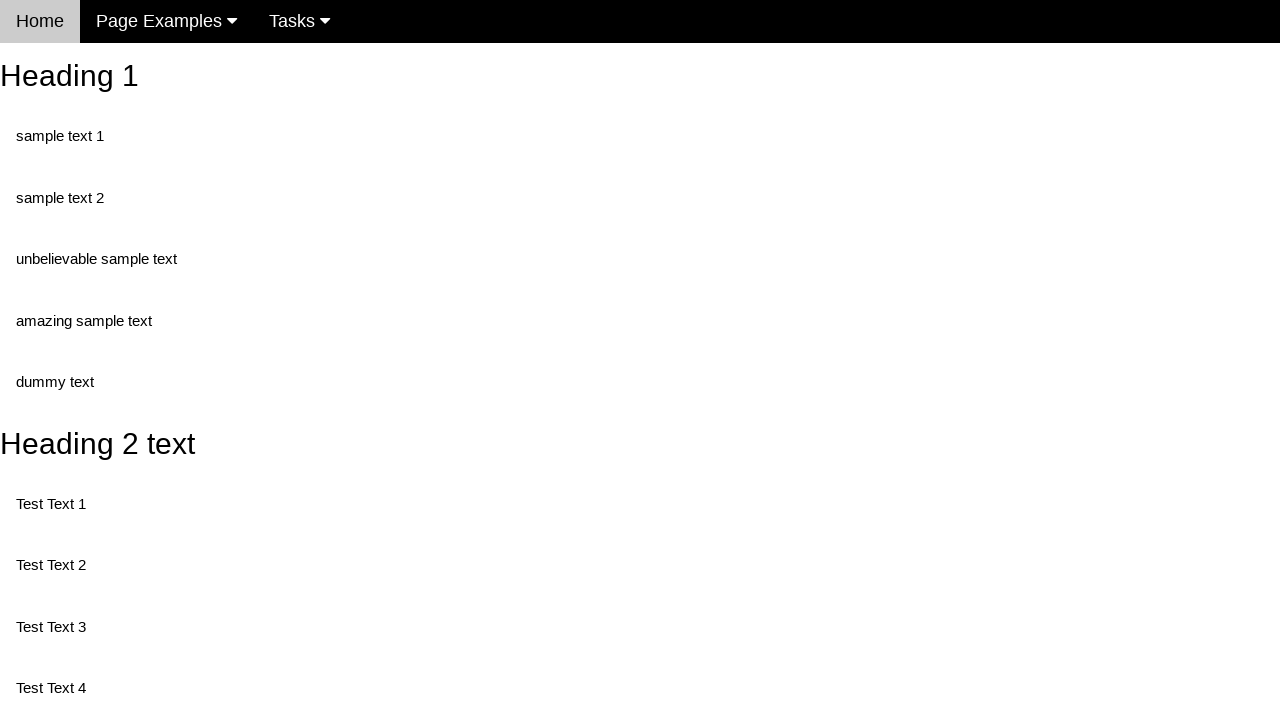

Navigated to locators example page
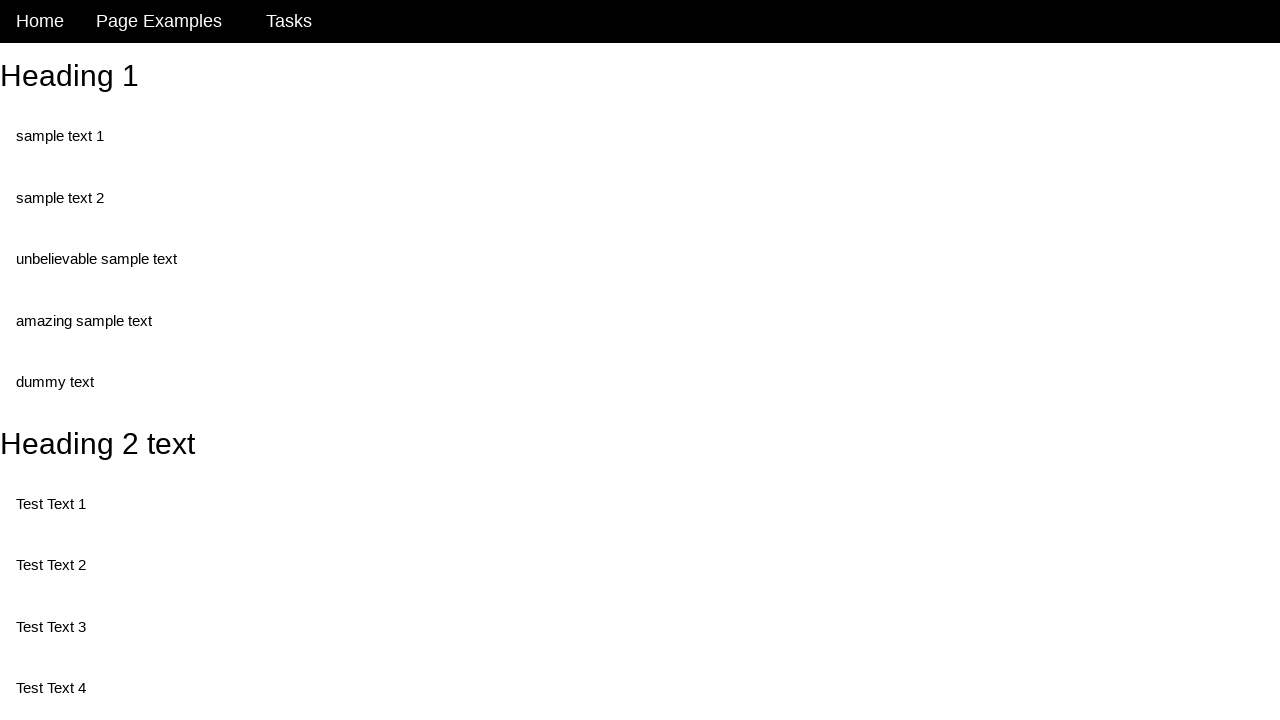

Located heading_2 element by id
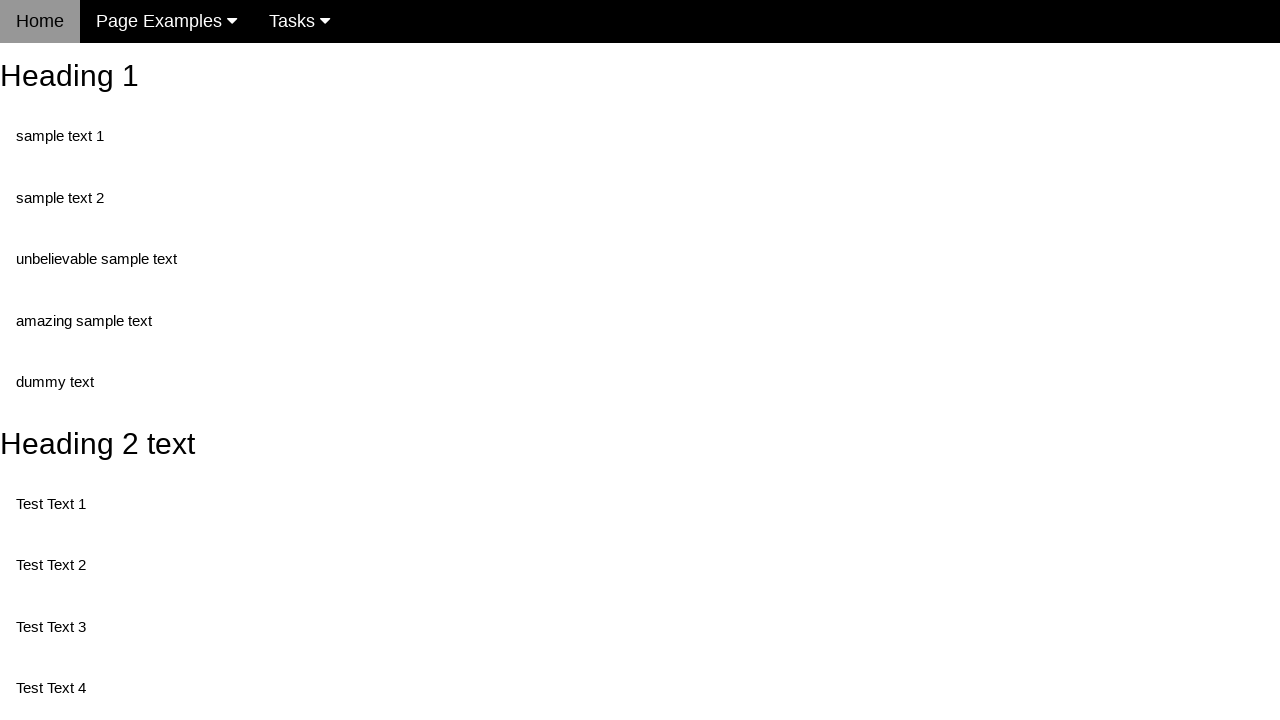

Heading 2 element is ready
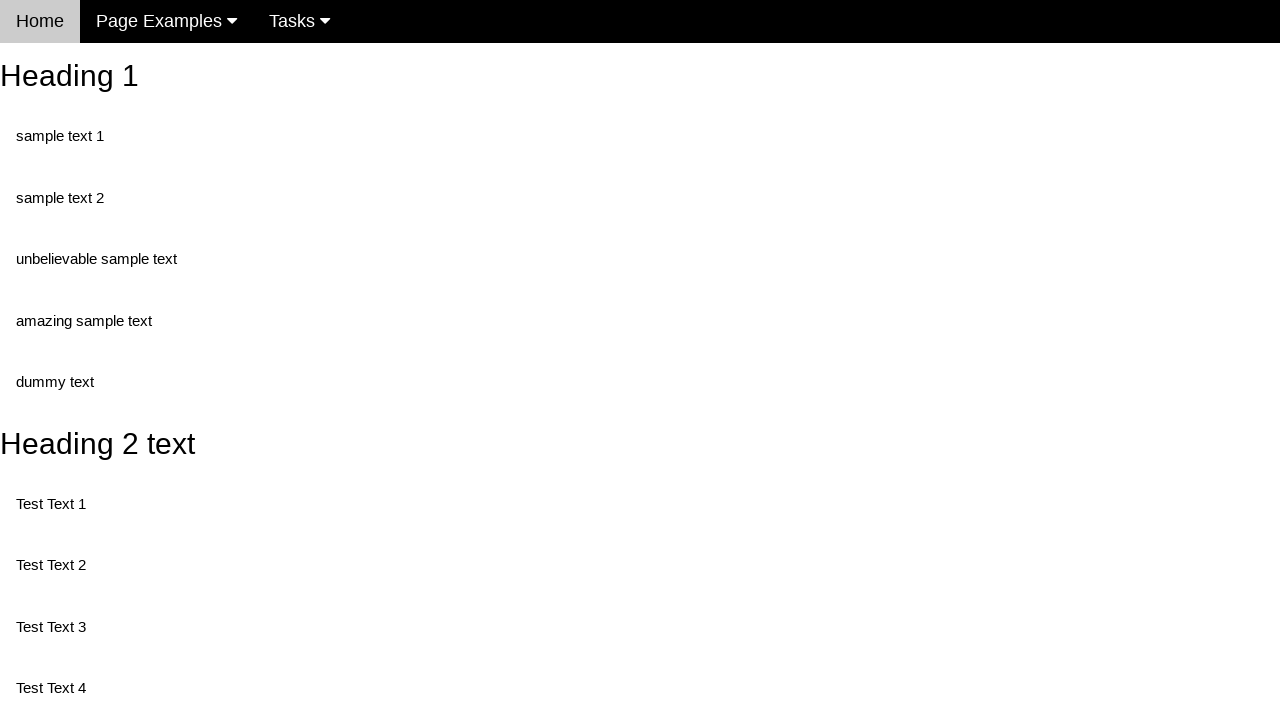

Located test_text_1 element by id and class
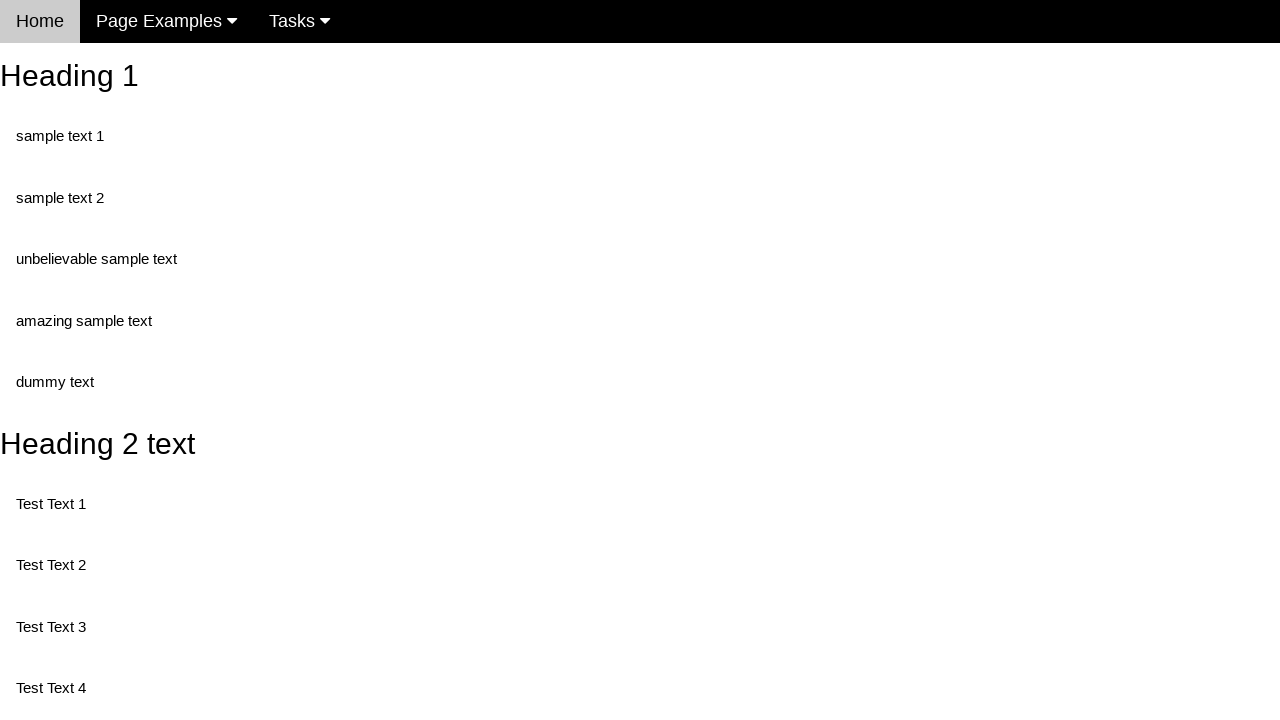

Test Text 1 element is ready
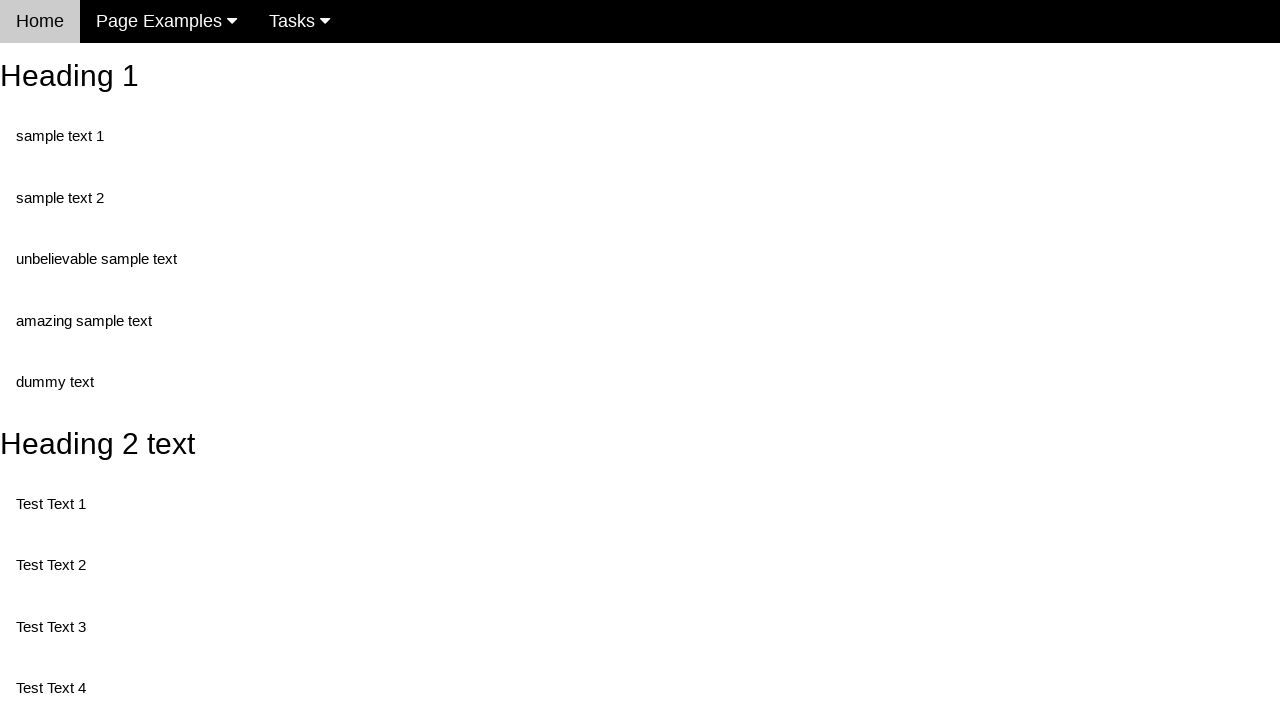

Located test_text_2 element by class
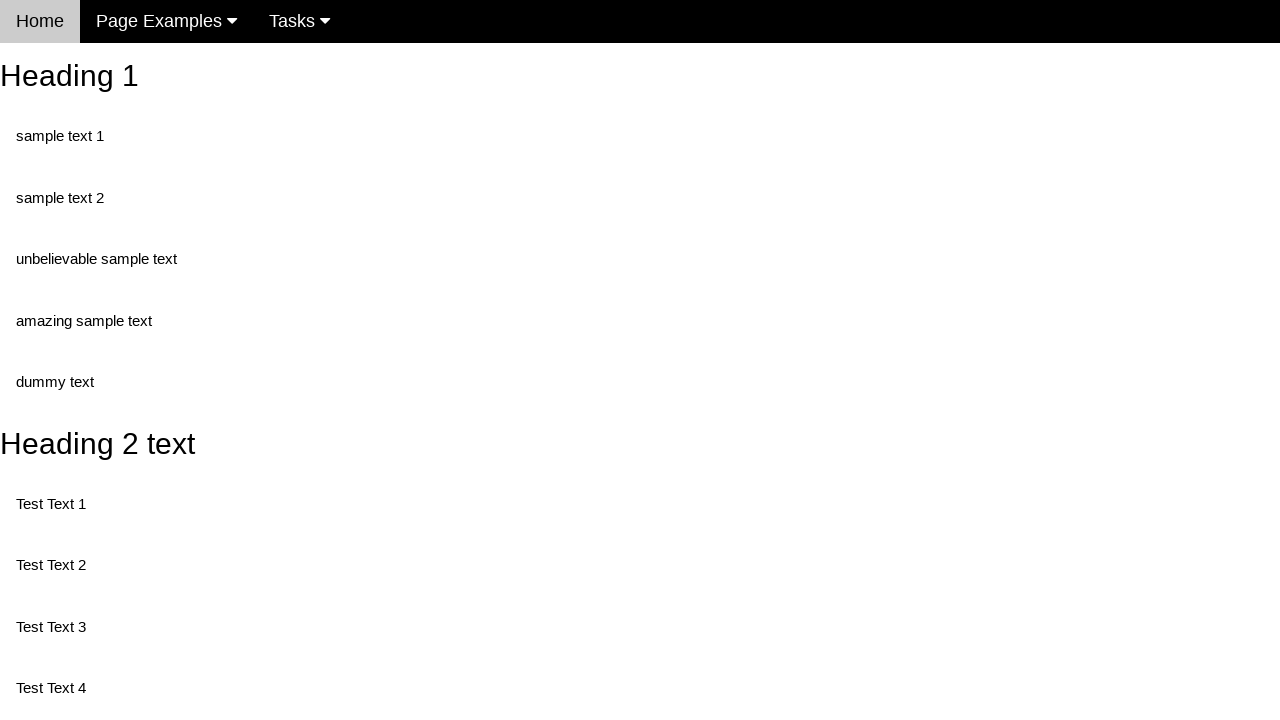

Test Text 2 element is ready
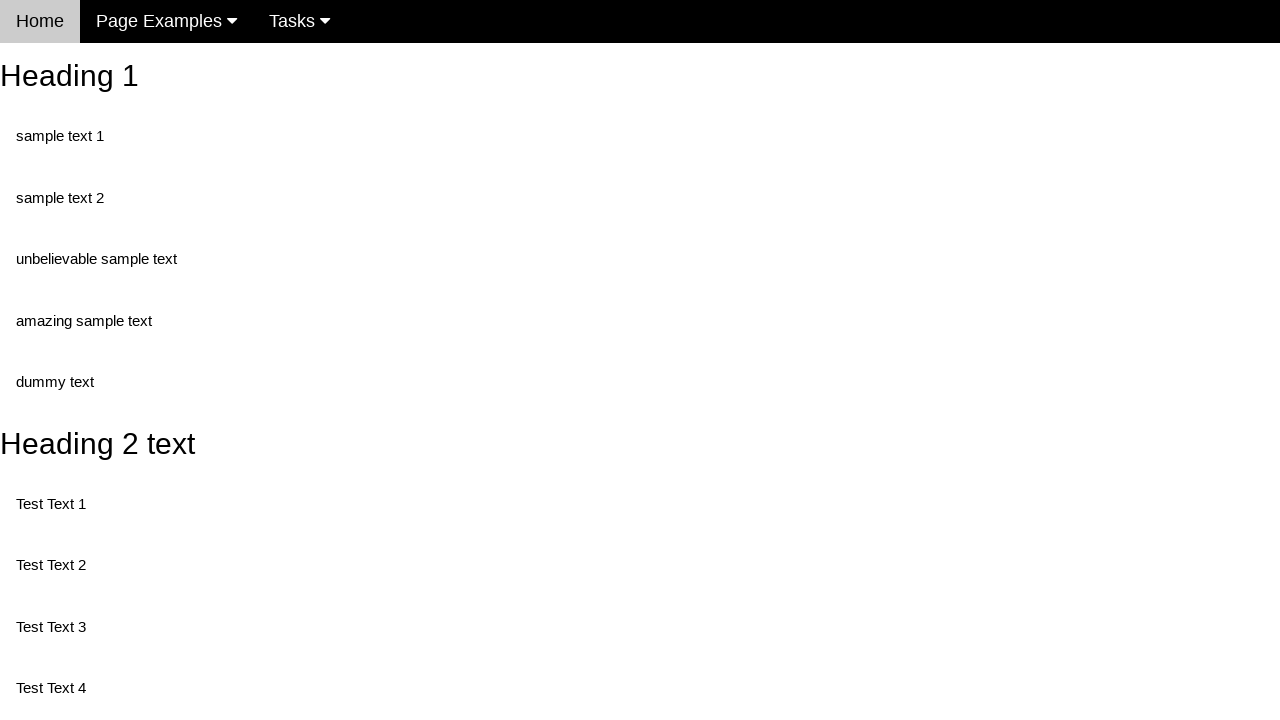

Located test_text_3 element by id, class, and nth-child selector
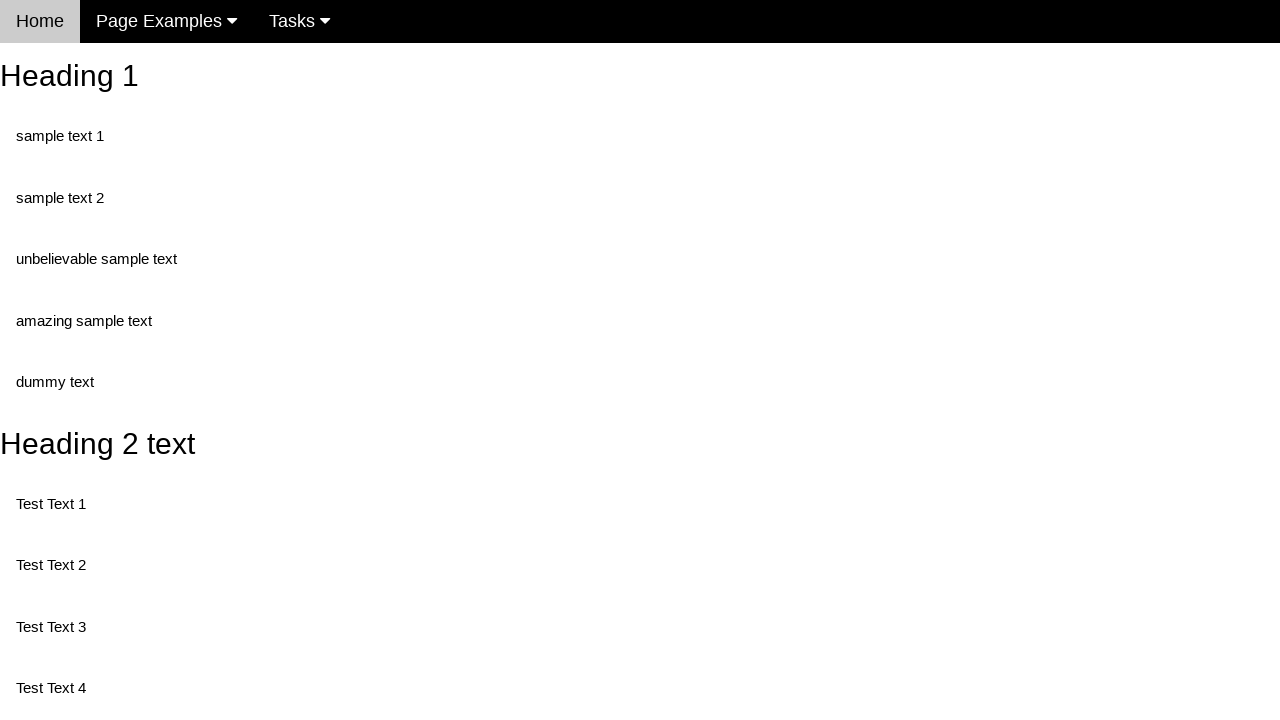

Test Text 3 element is ready
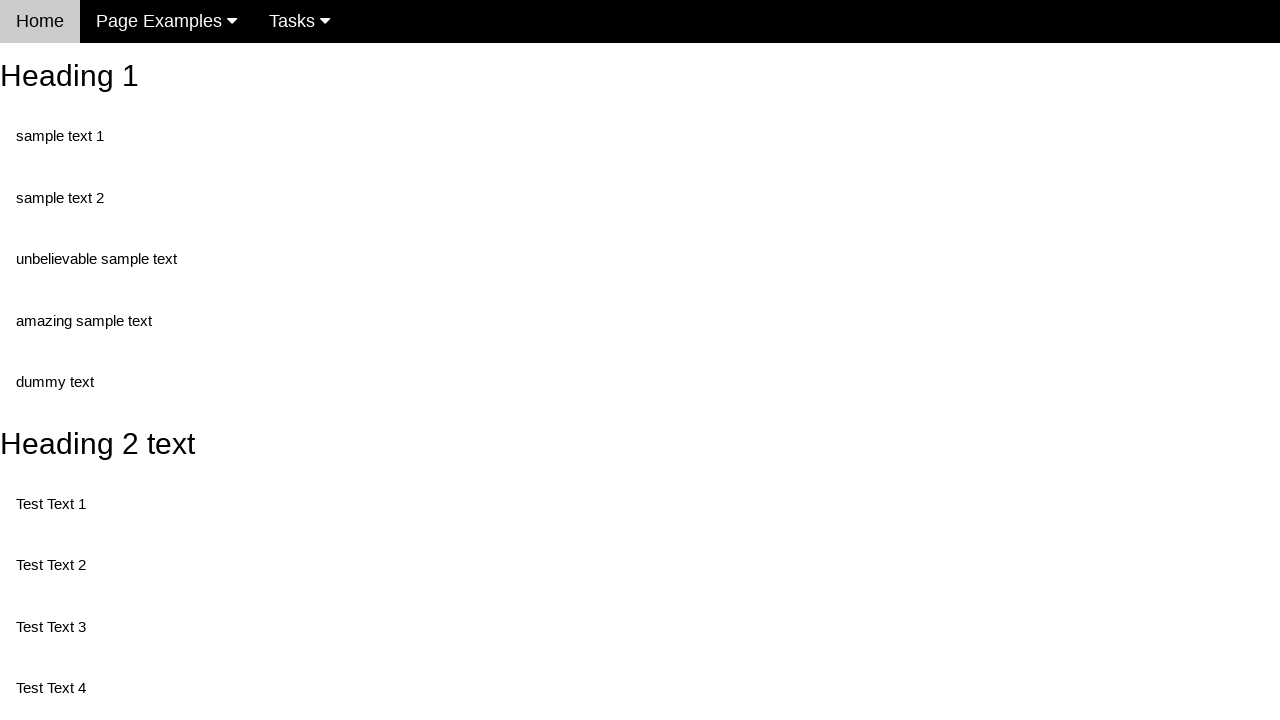

Located button element by name attribute
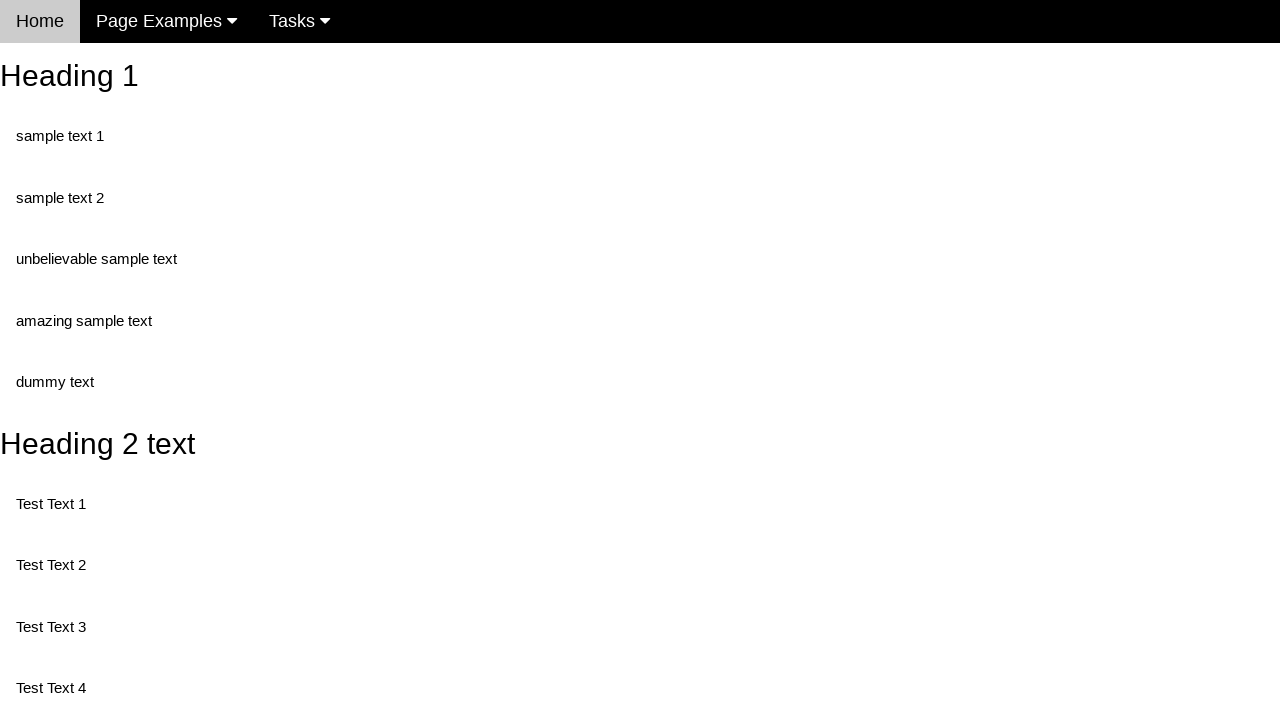

Button element is ready
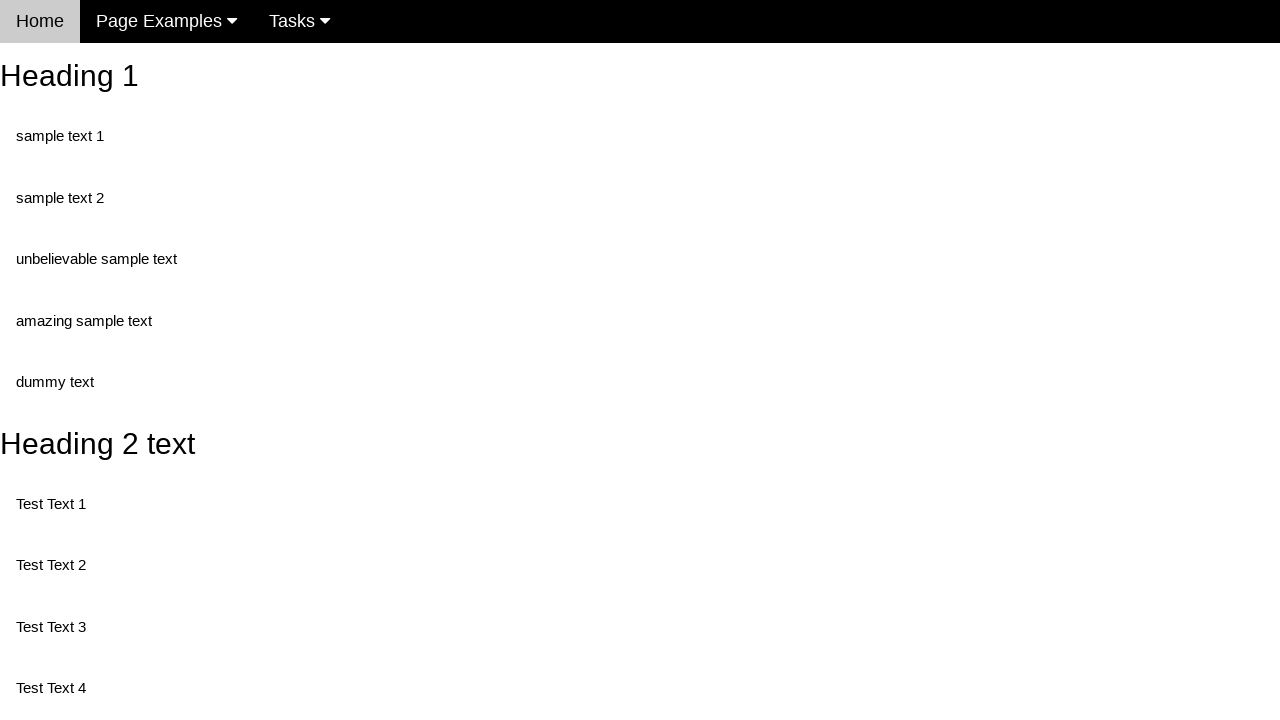

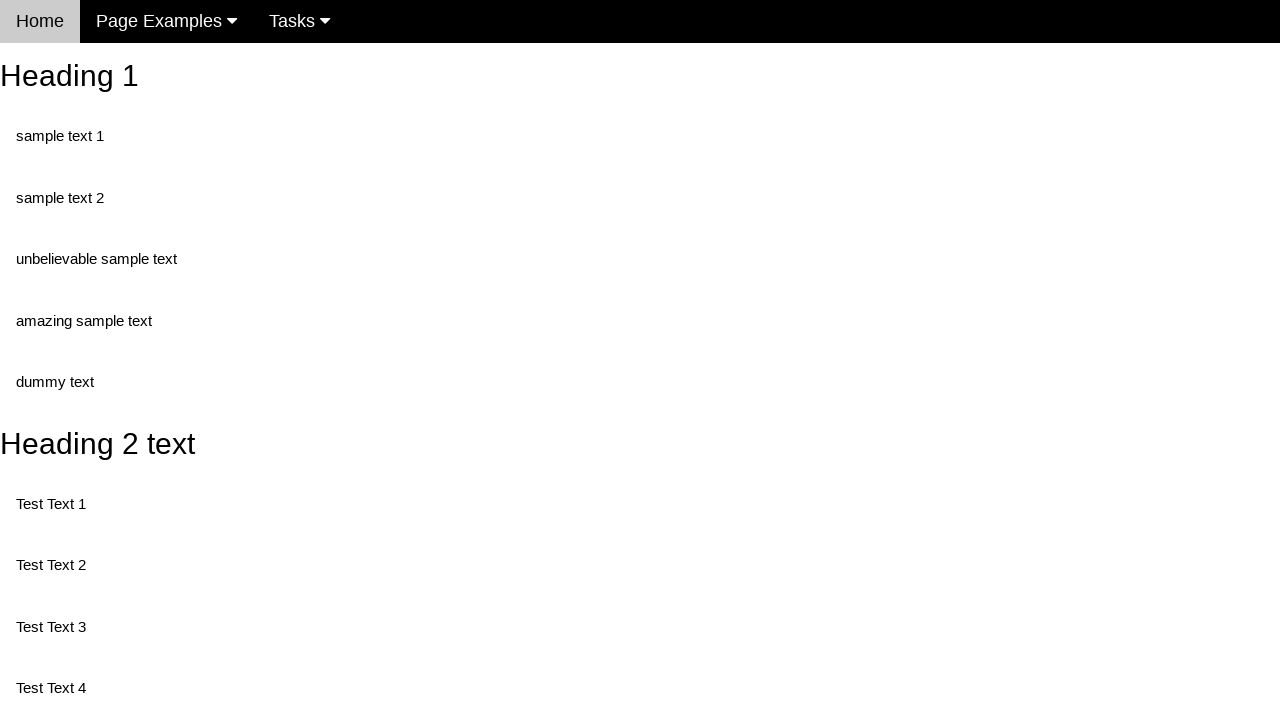